Navigates to Selenium downloads page and clicks on a 32-bit download link to initiate a download

Starting URL: https://www.selenium.dev/downloads/

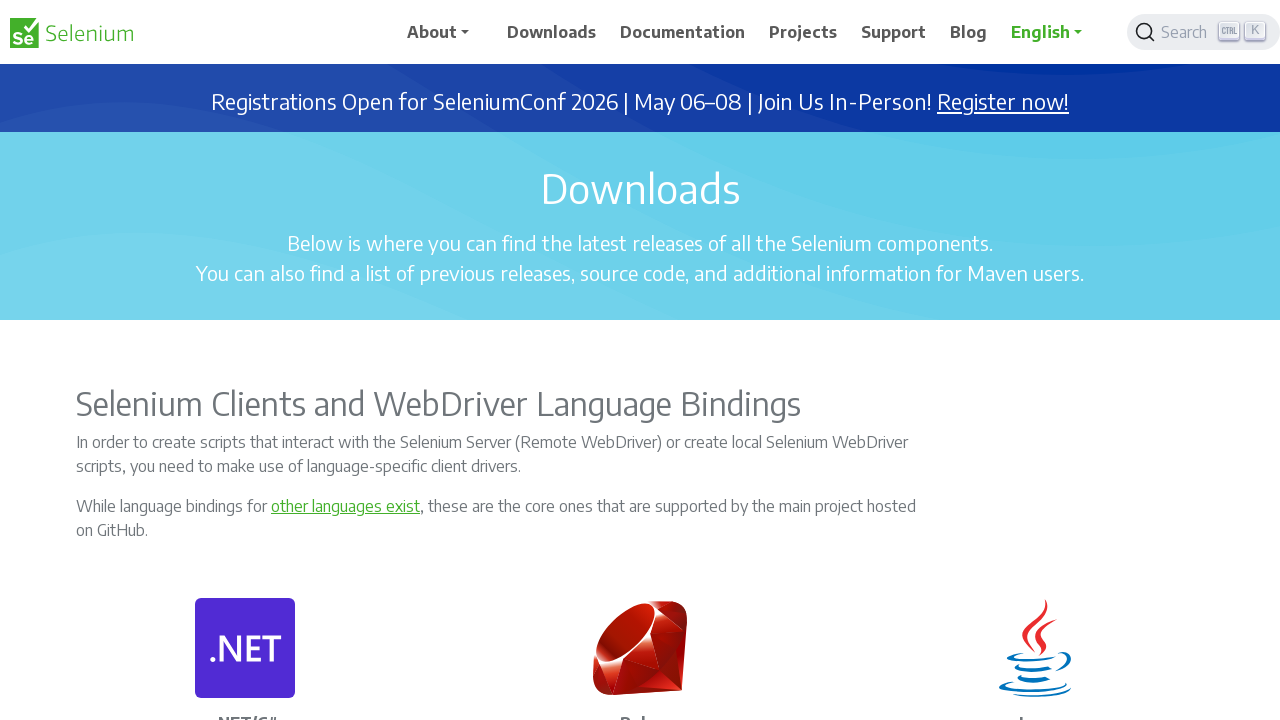

Navigated to Selenium downloads page
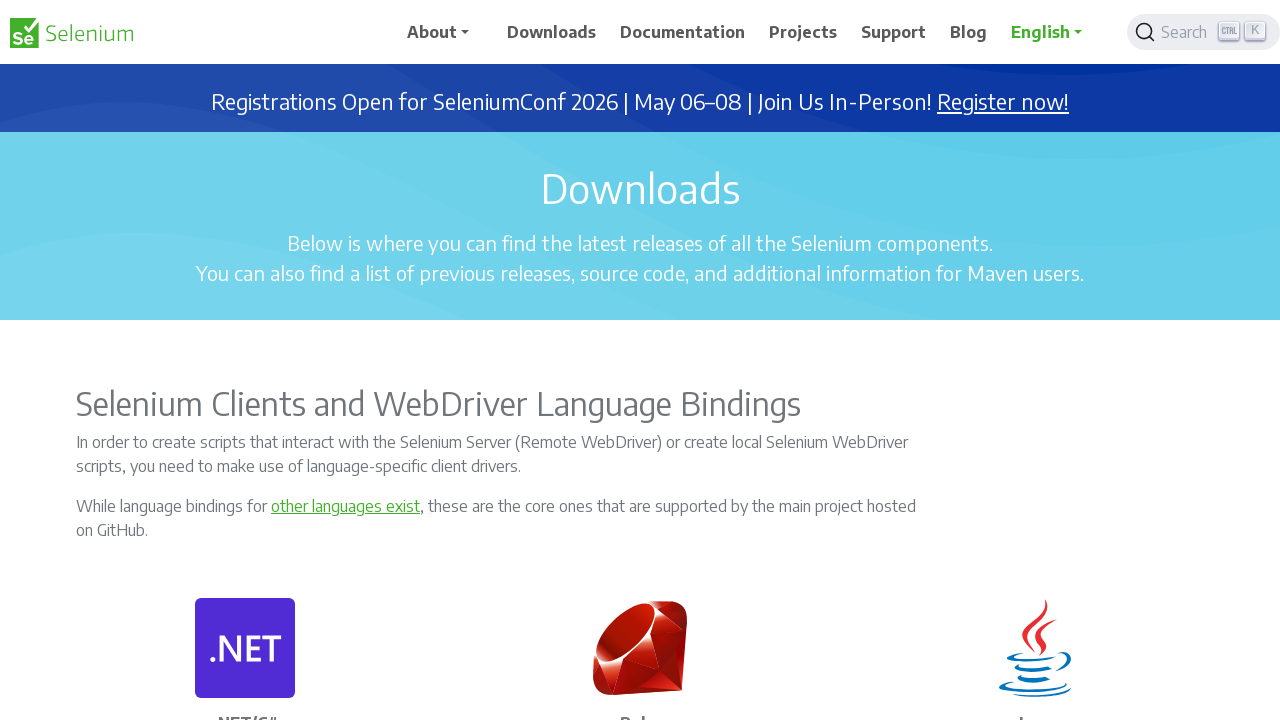

Clicked on 32-bit download link to initiate download at (722, 361) on a:has-text('32 bit')
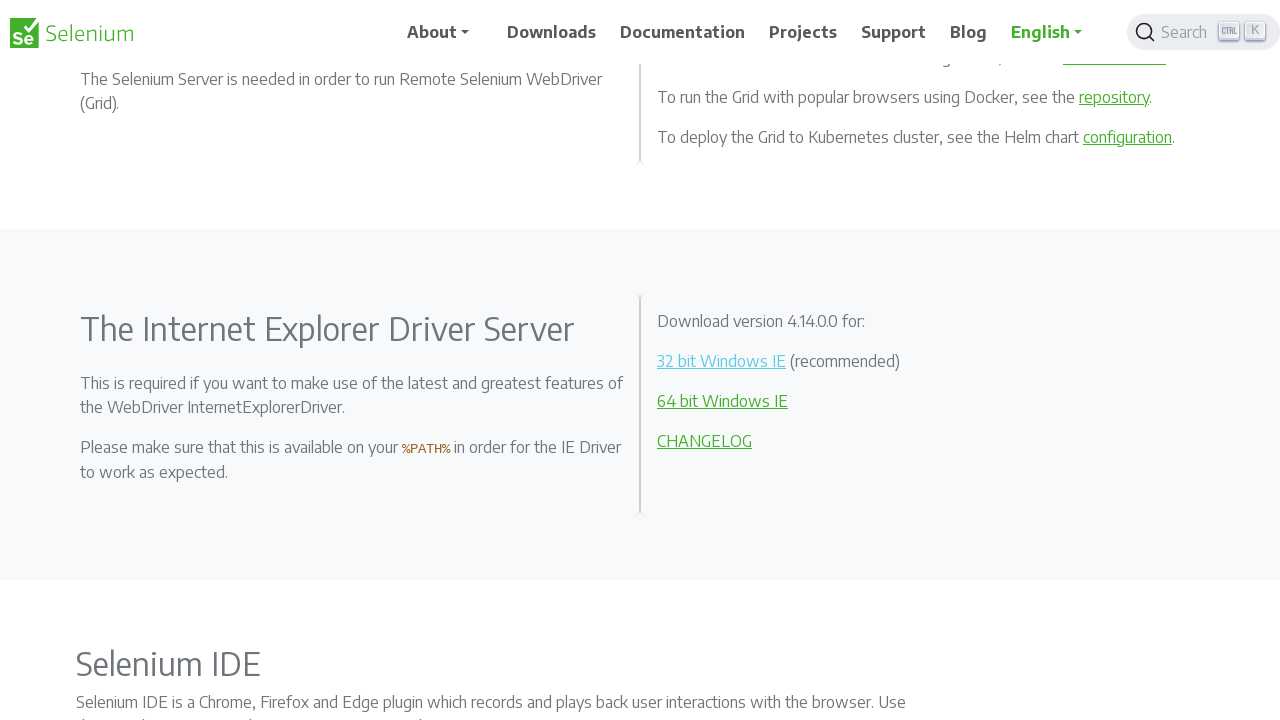

Waited 2 seconds for download to start
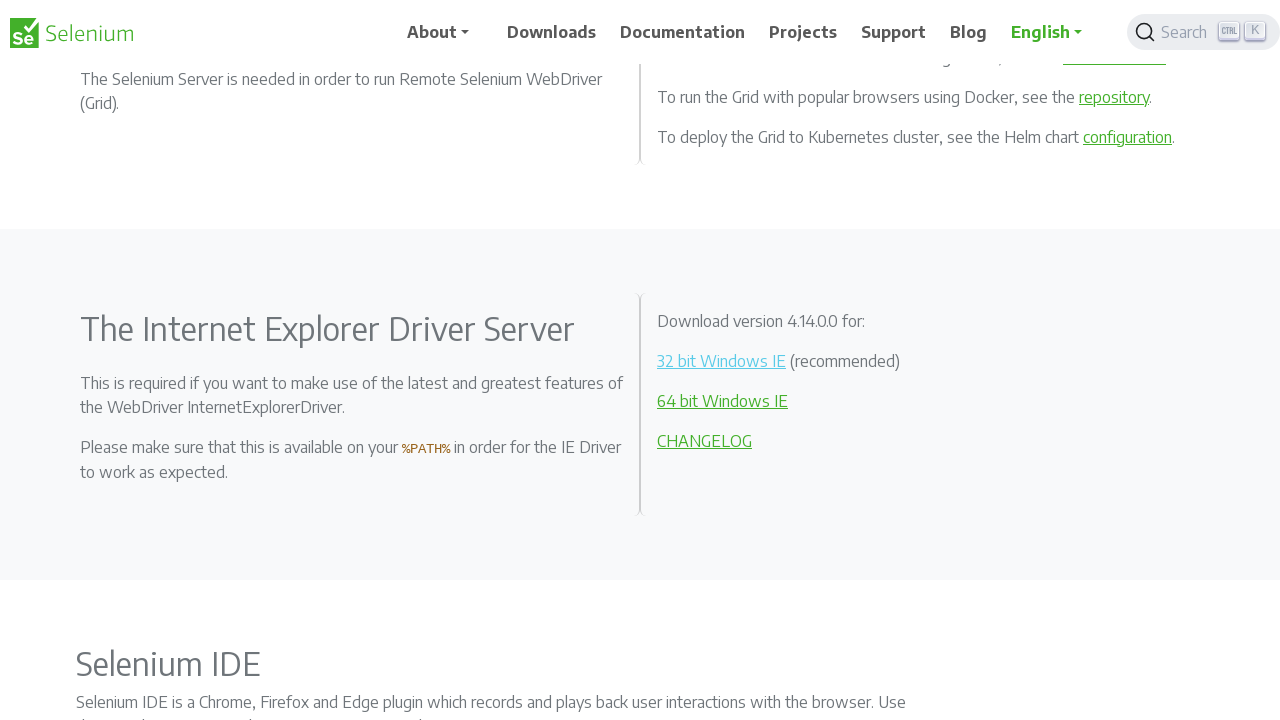

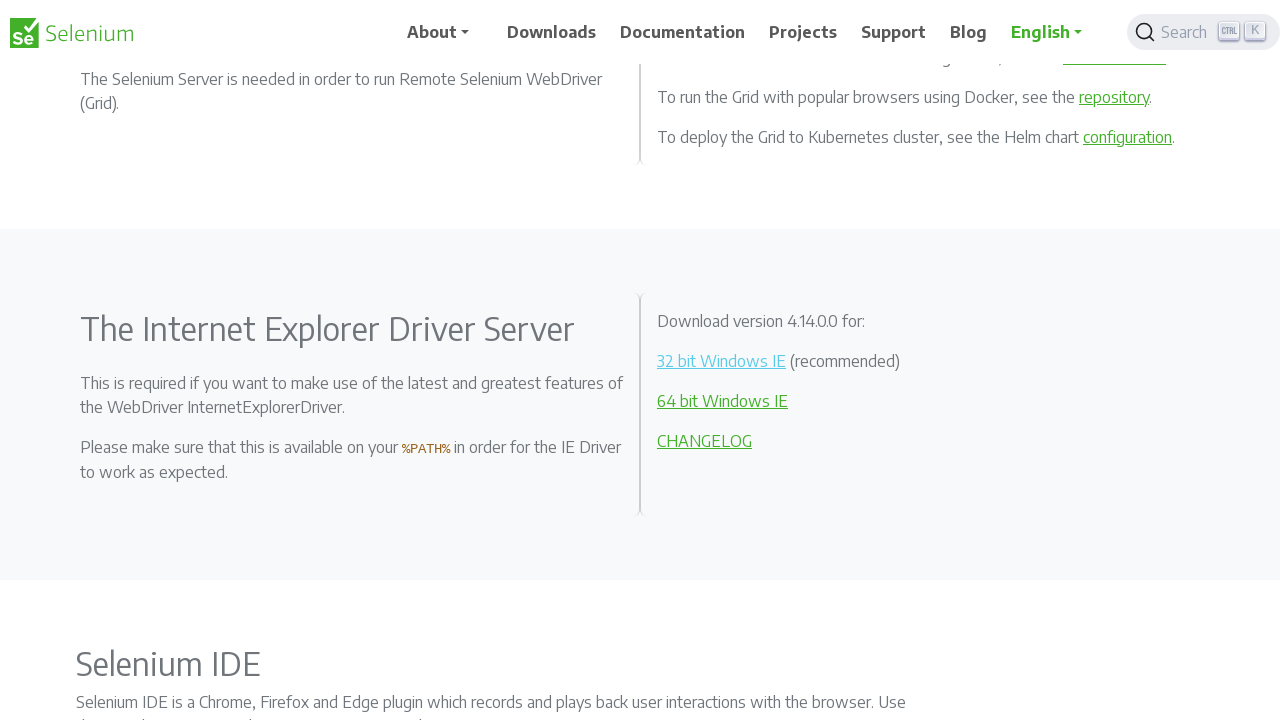